Tests a portfolio simulator V3 page by verifying UI elements are present, toggling input modes, filling a natural language goal input, generating strategies, selecting a strategy to view timeline, and testing the share functionality.

Starting URL: https://frameworkrealestatesolutions.com/portfolio-simulator-v3.html

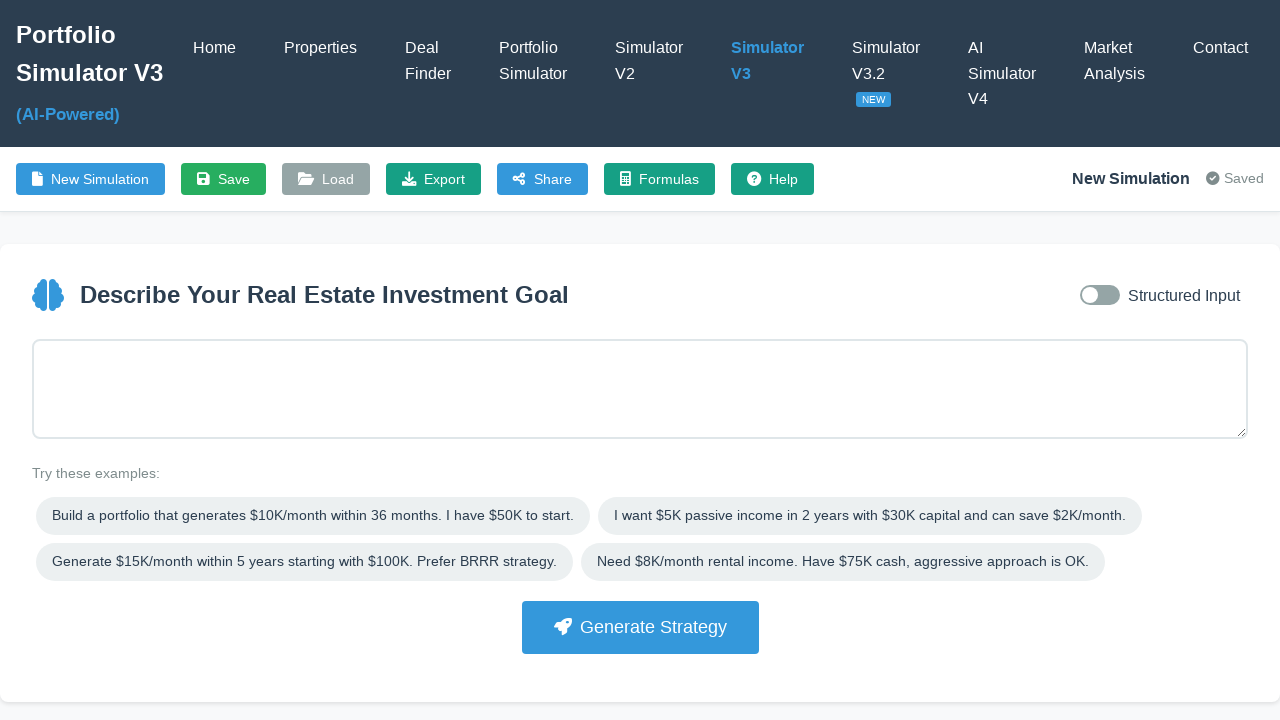

Portfolio simulator V3 page loaded
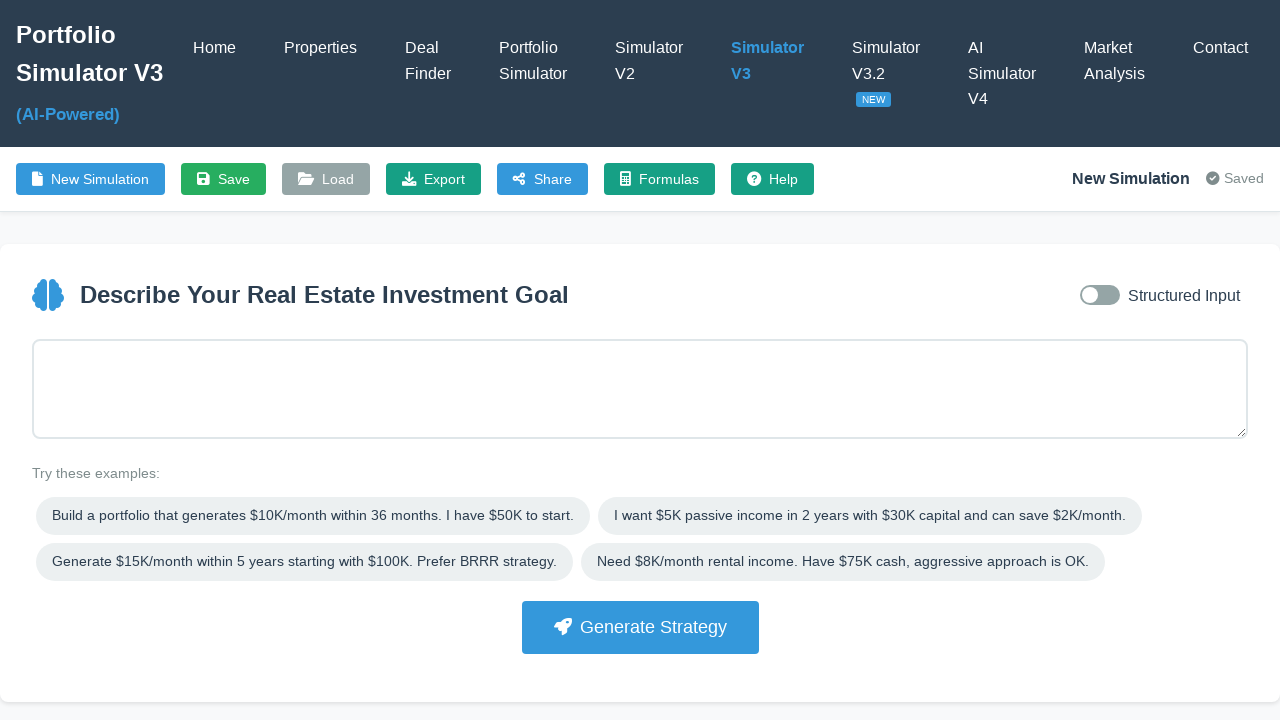

Goal input field is visible
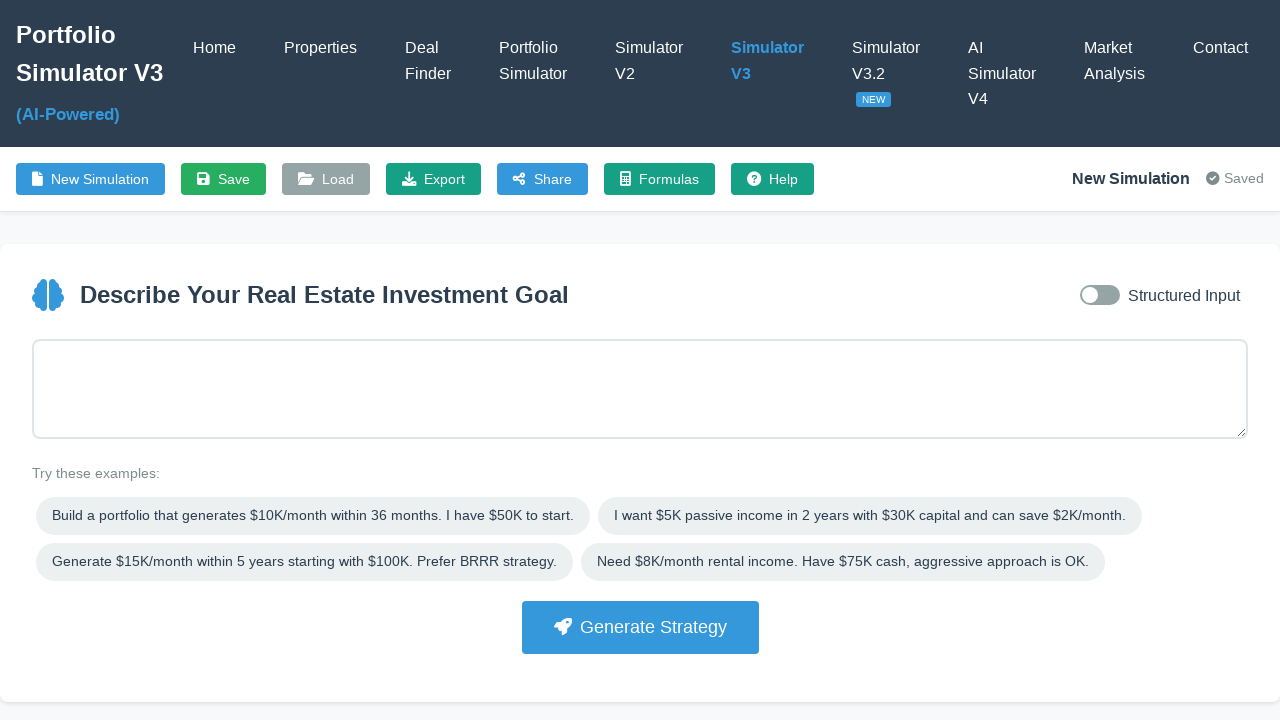

Input mode toggle button is visible
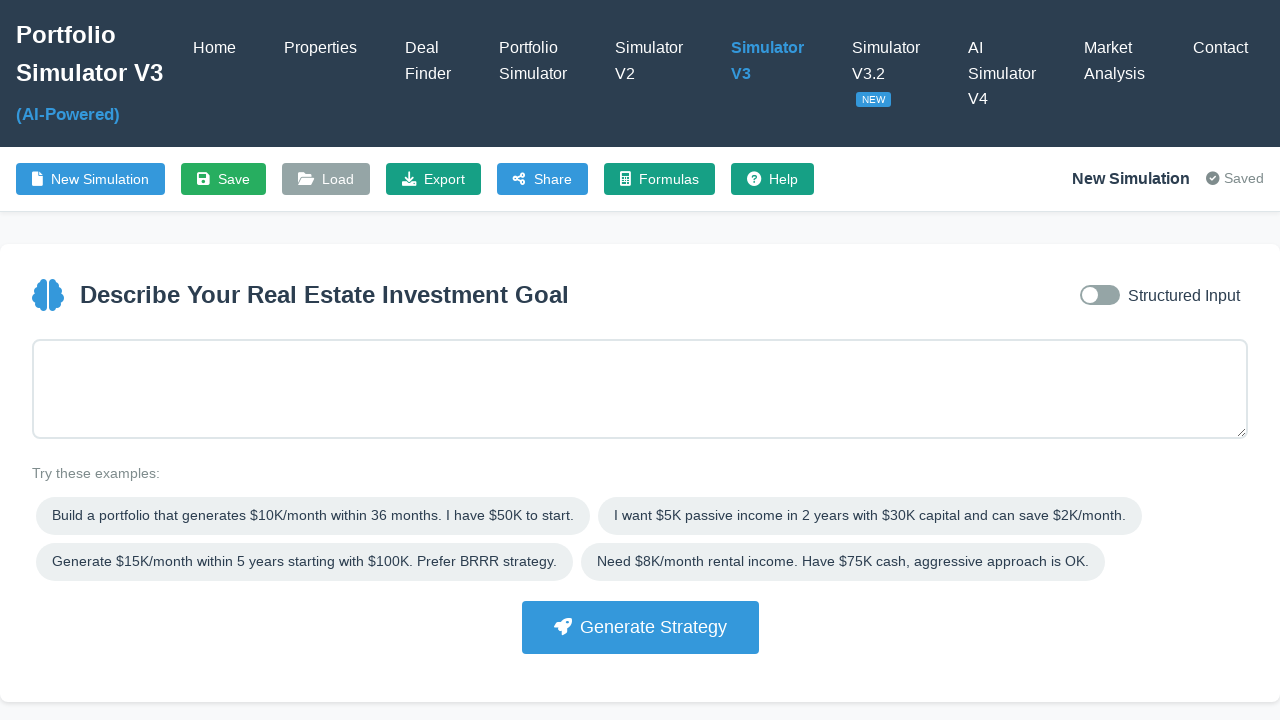

Generate Strategy button is visible
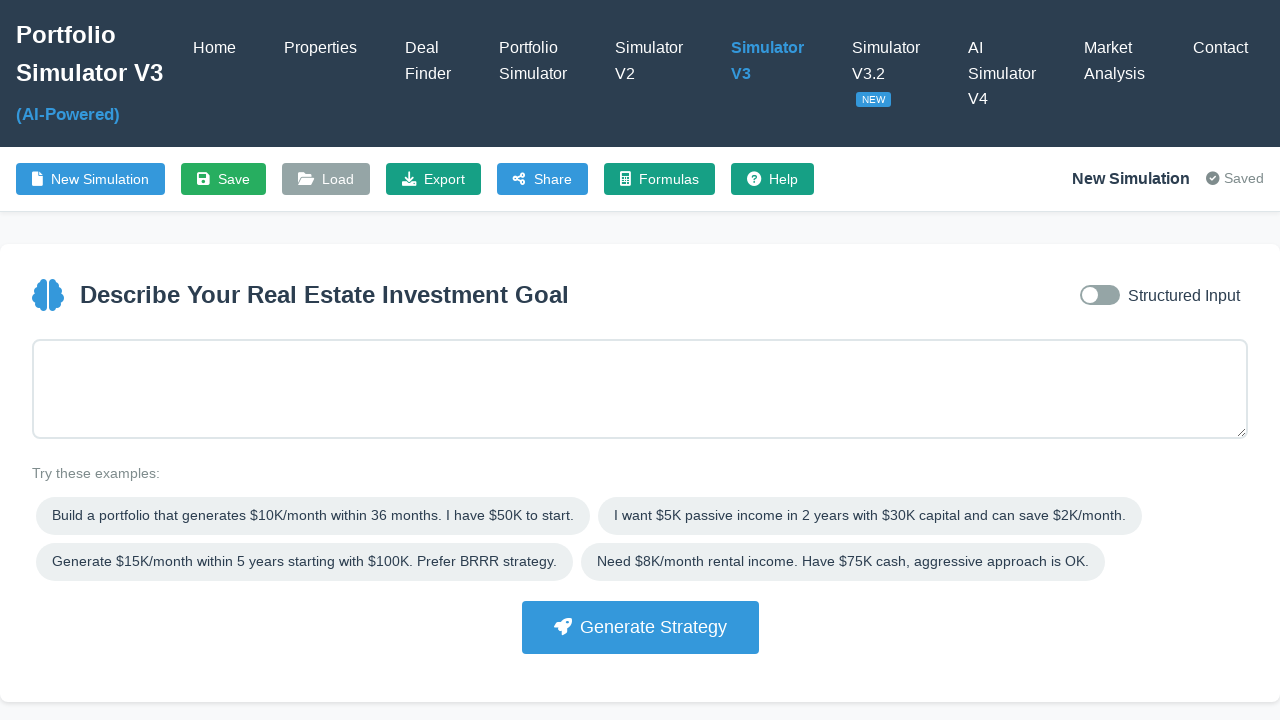

Clicked input mode toggle to switch to structured inputs at (1100, 295) on #inputModeToggle
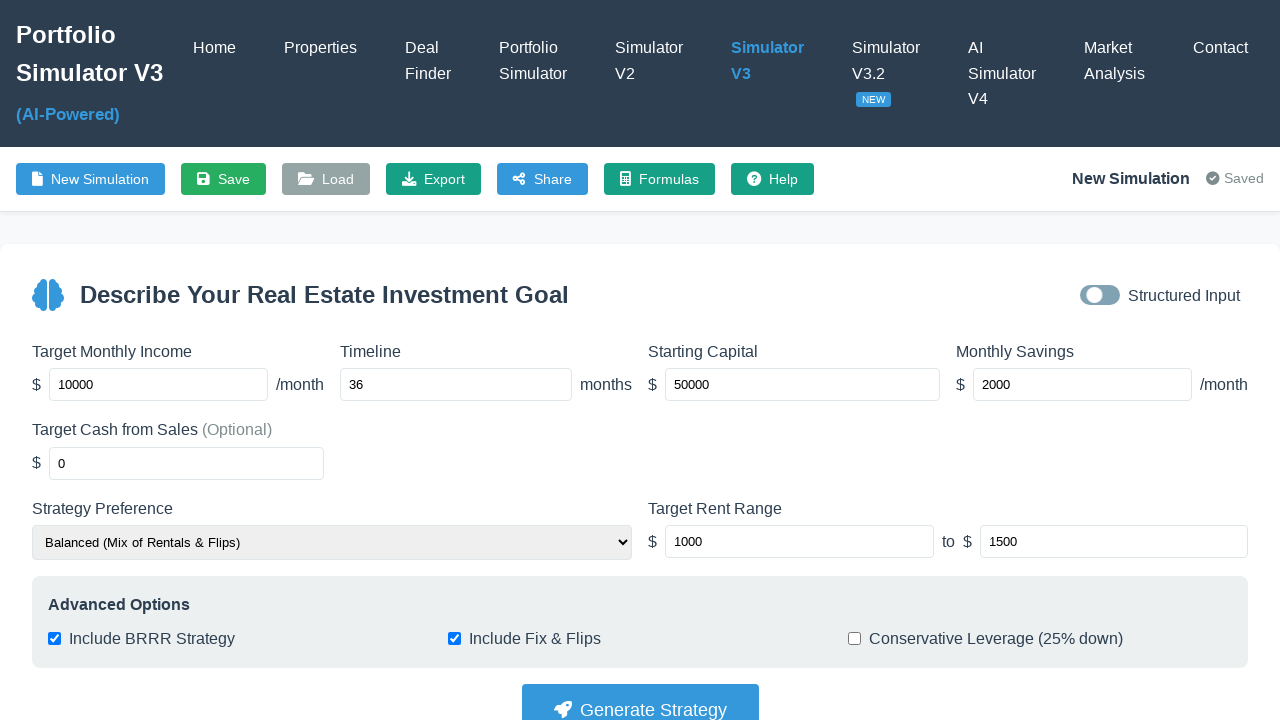

Waited 500ms for input mode transition
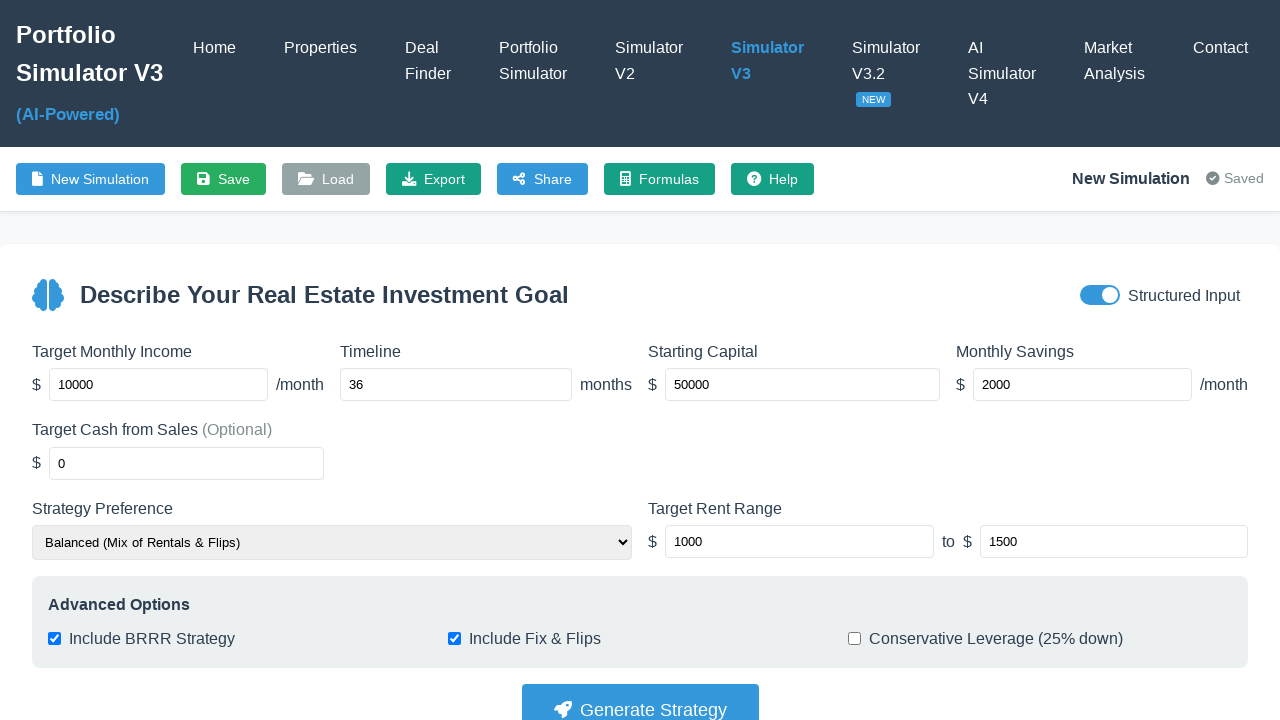

Clicked input mode toggle to switch back to natural language mode at (1100, 295) on #inputModeToggle
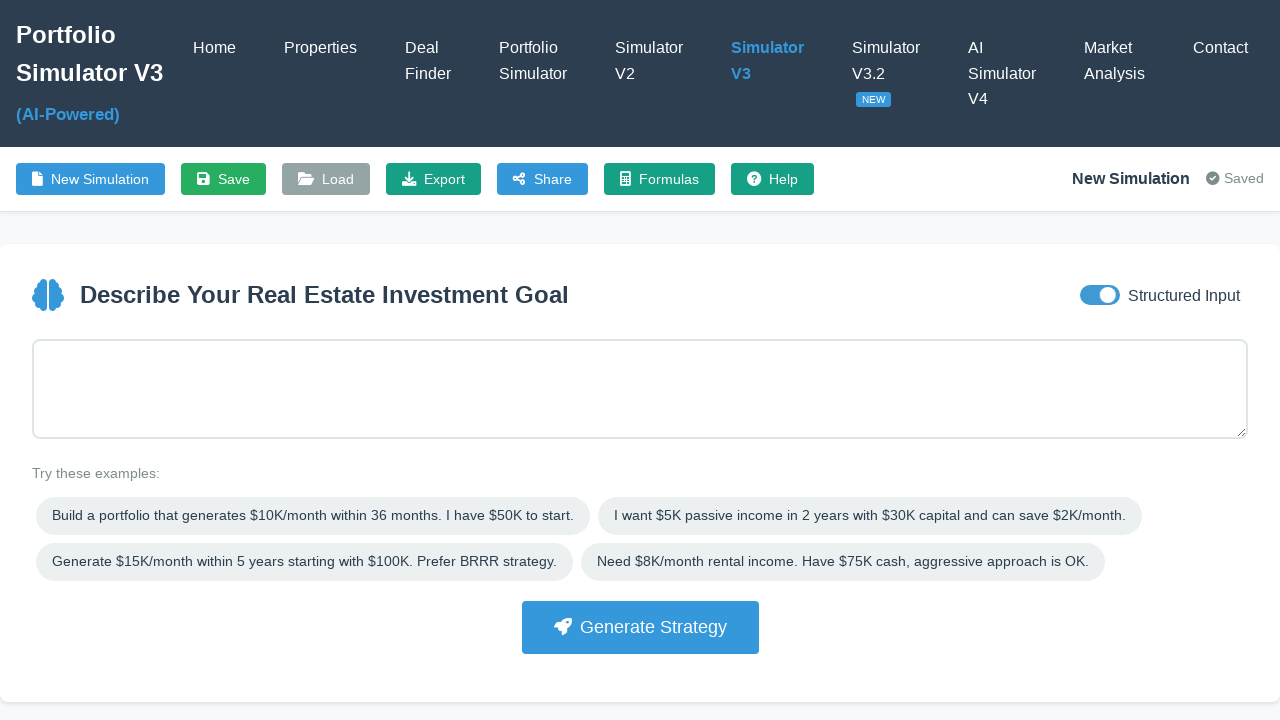

Waited 500ms for input mode transition back to natural language
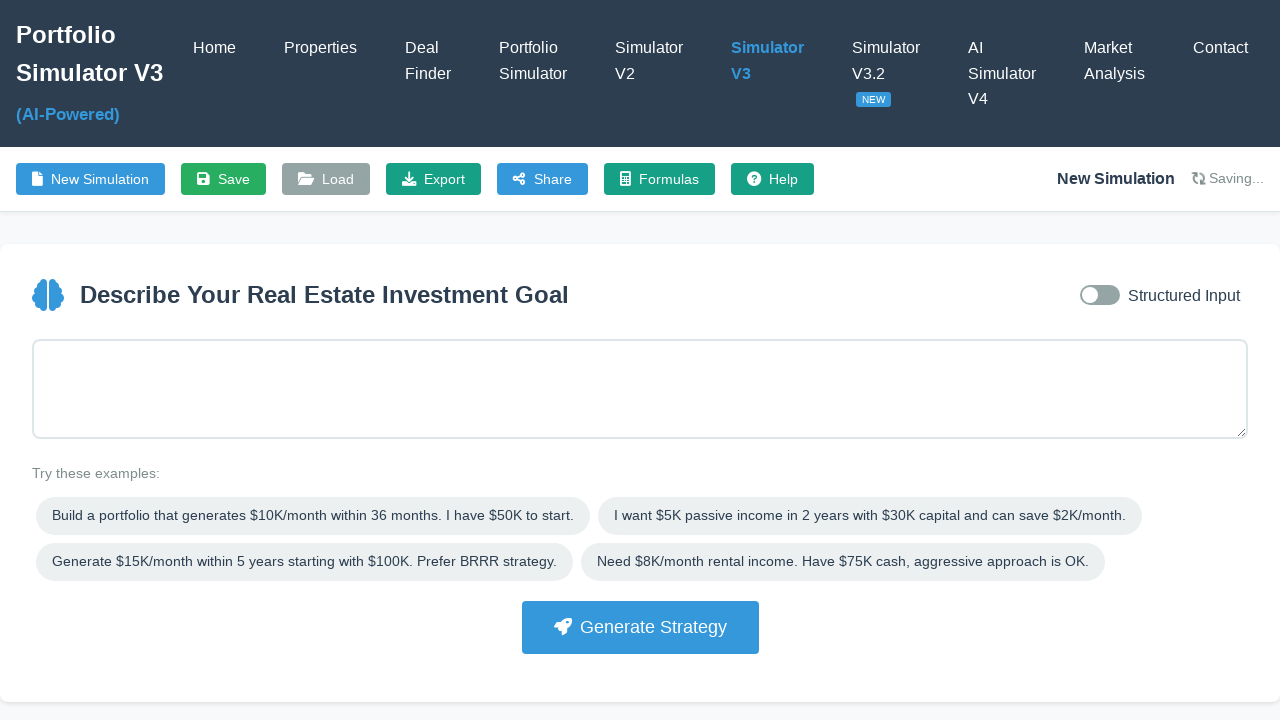

Filled goal input with natural language goal: 'Generate $3K monthly income in 18 months with $40K capital' on #goalInput
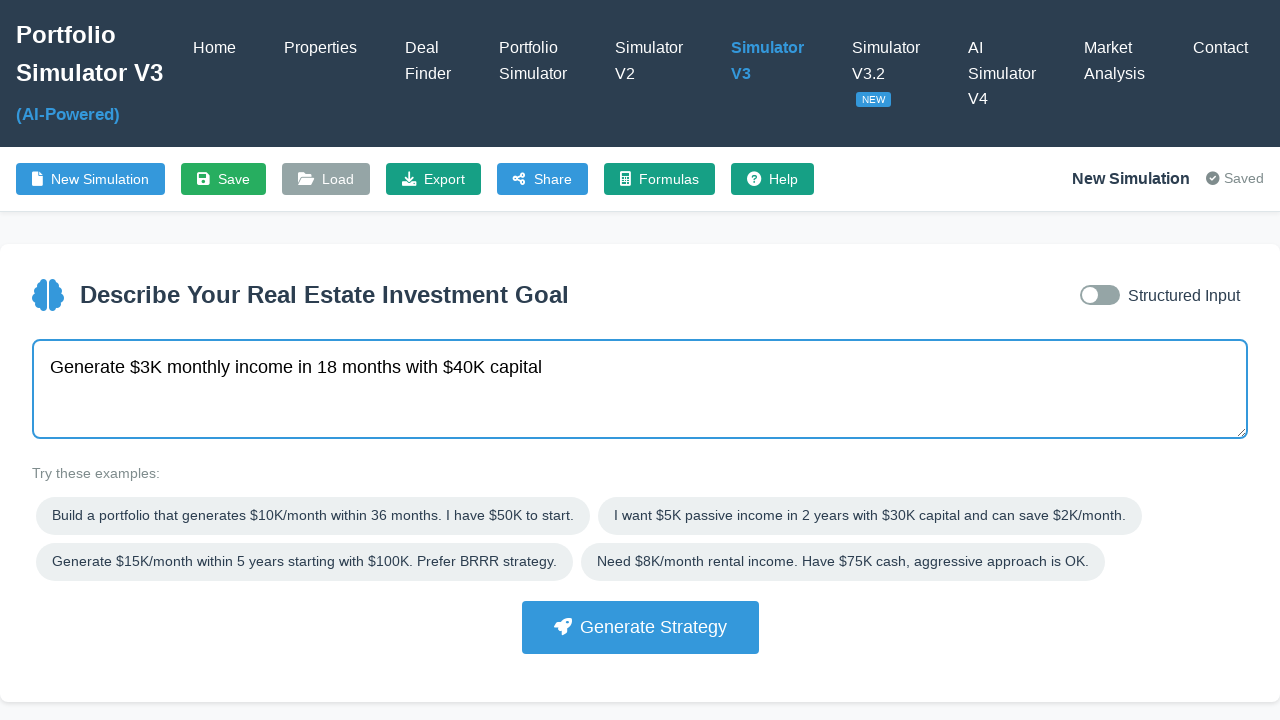

Clicked Generate Strategy button at (640, 627) on button:has-text("Generate Strategy")
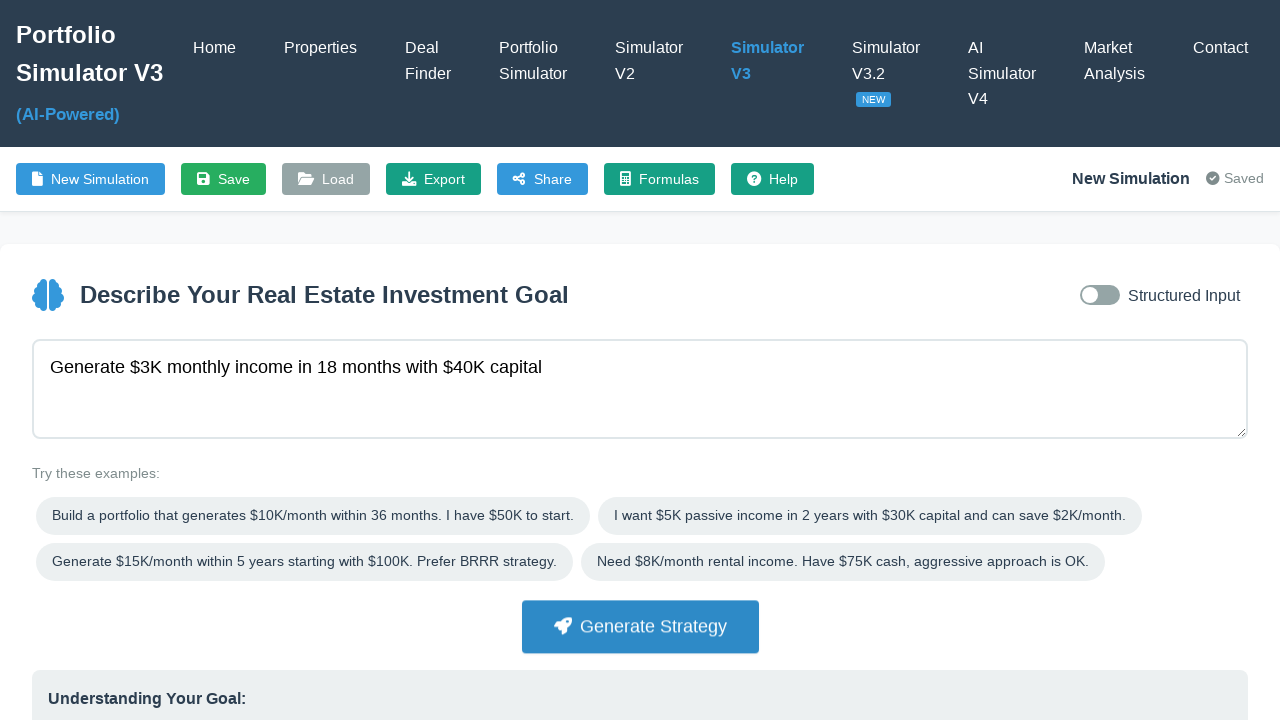

Strategy cards generated and visible
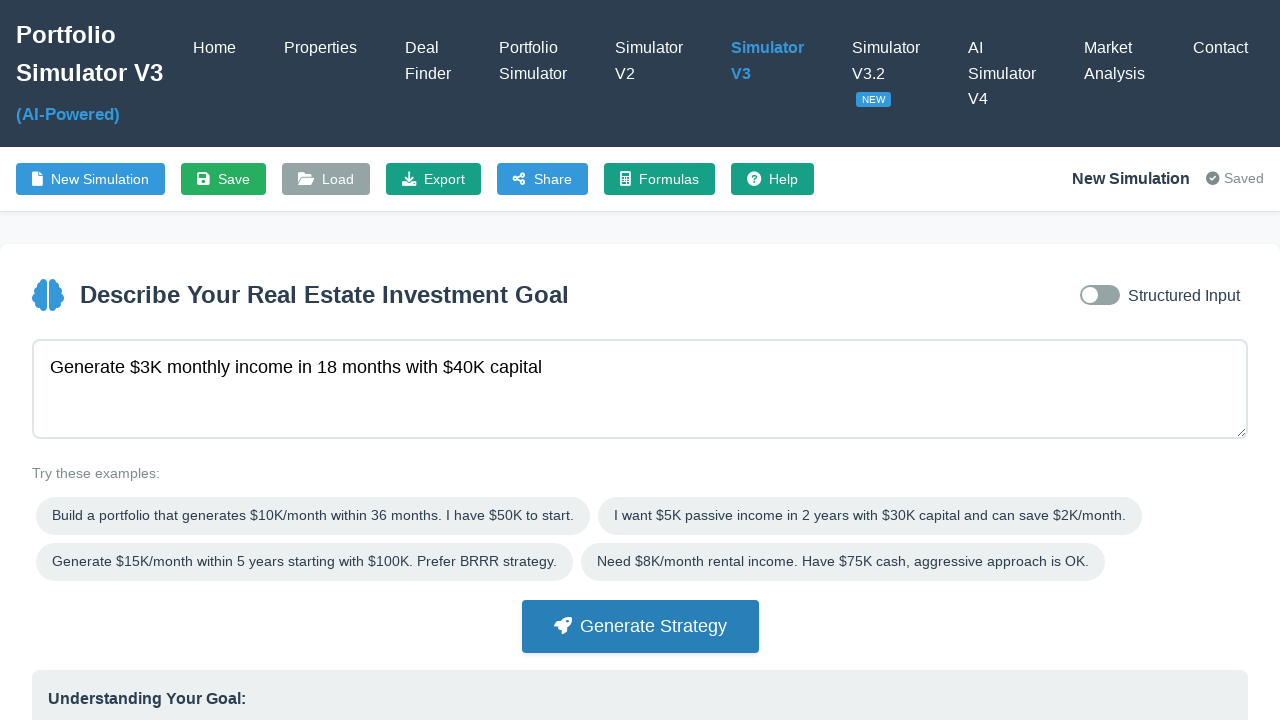

Clicked first strategy card to view details at (227, 361) on .strategy-card >> nth=0
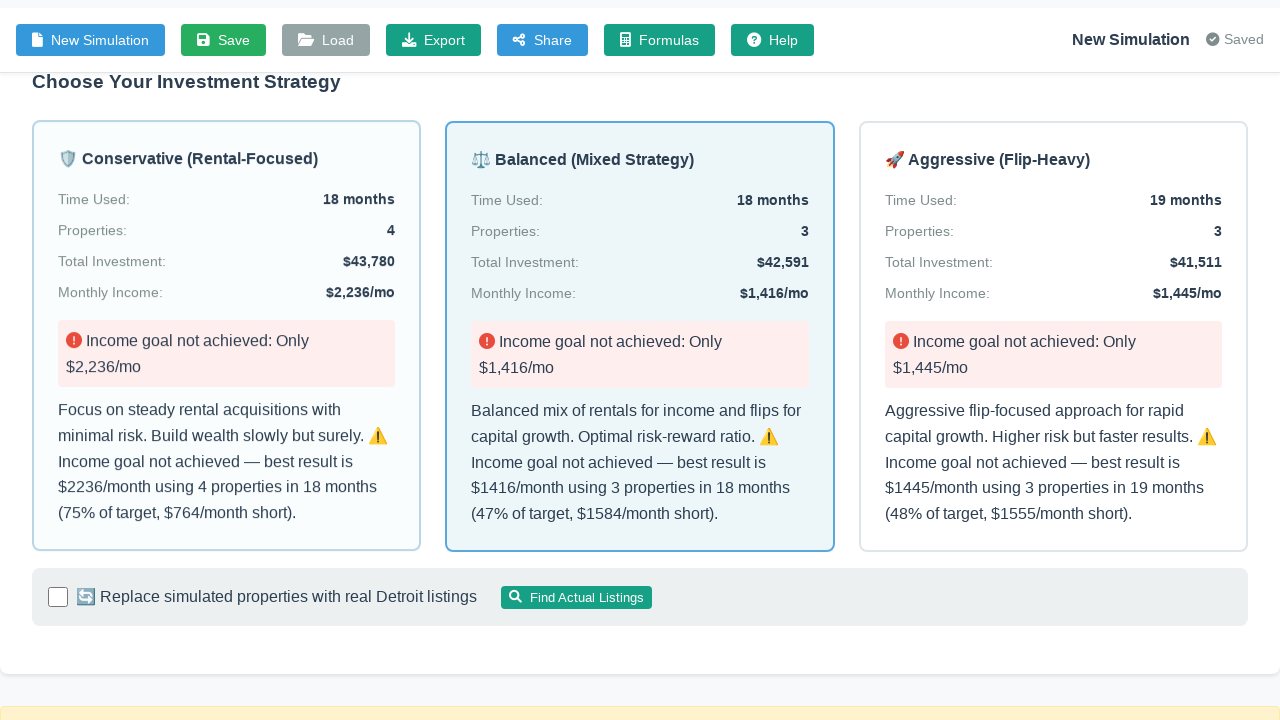

Timeline table loaded with strategy execution data
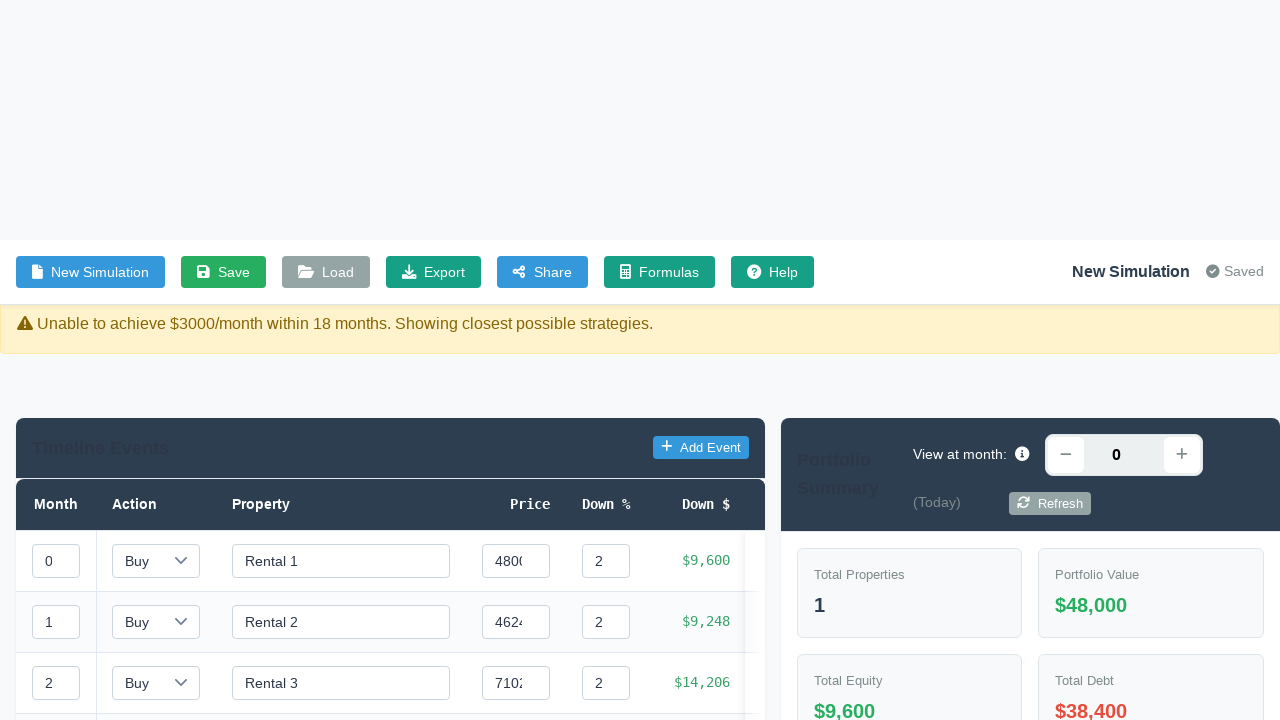

Clicked Share button at (542, 32) on button:has-text("Share")
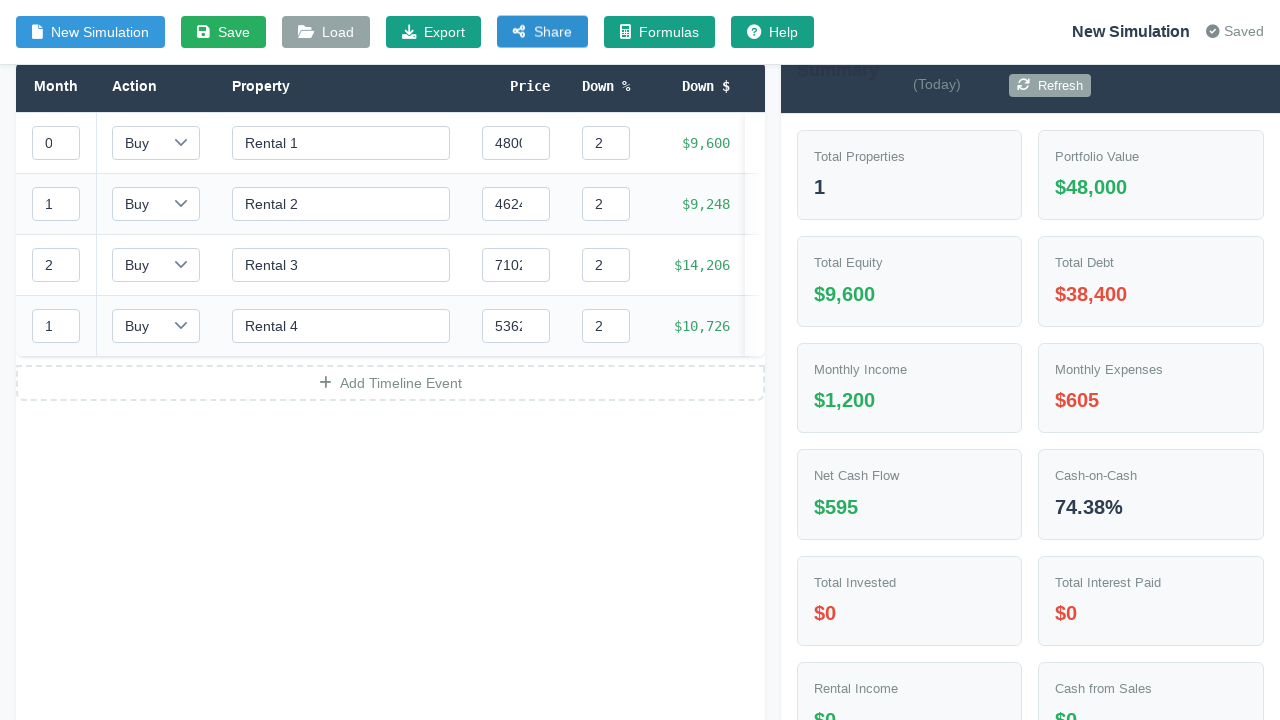

Waited 3000ms for share modal to appear
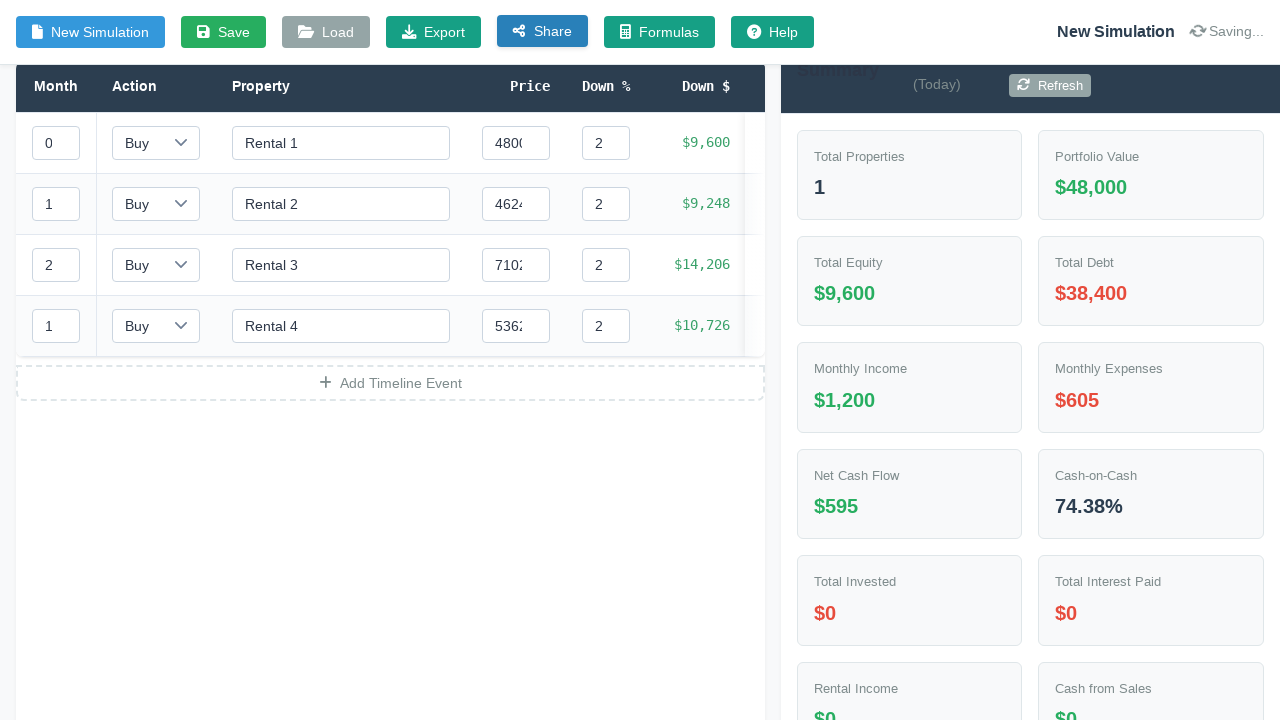

Error message appeared during strategy generation
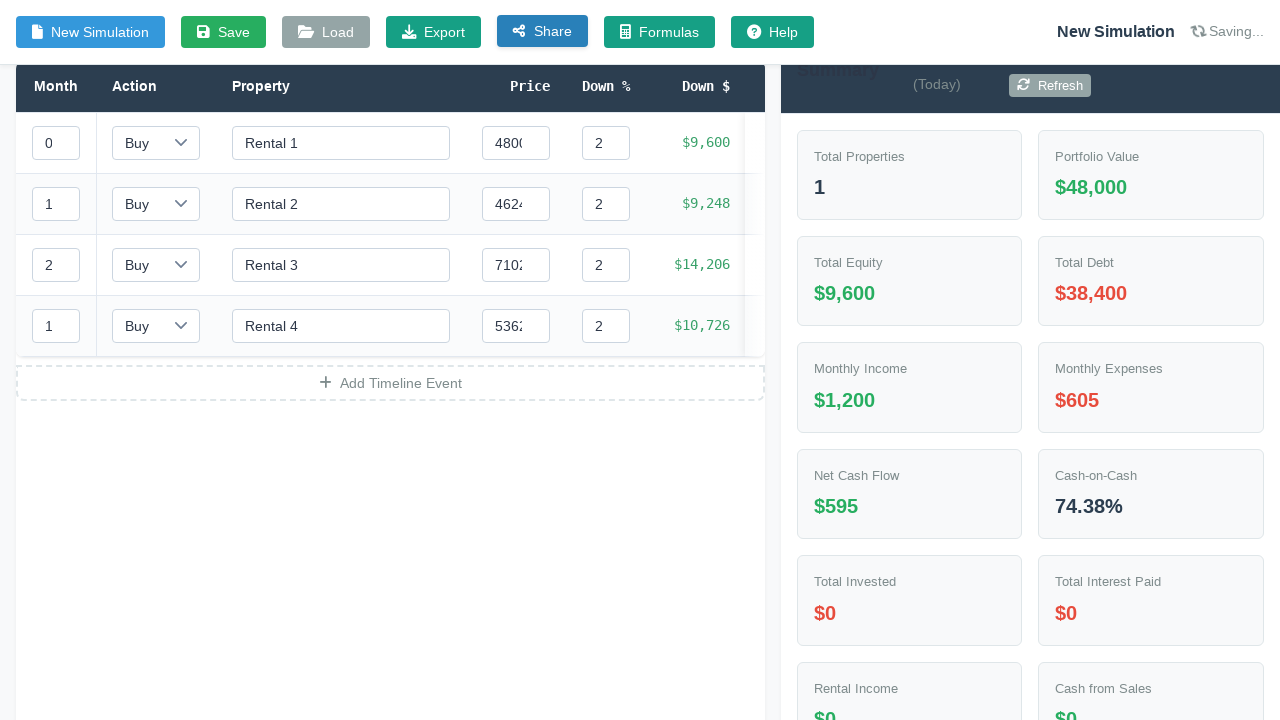

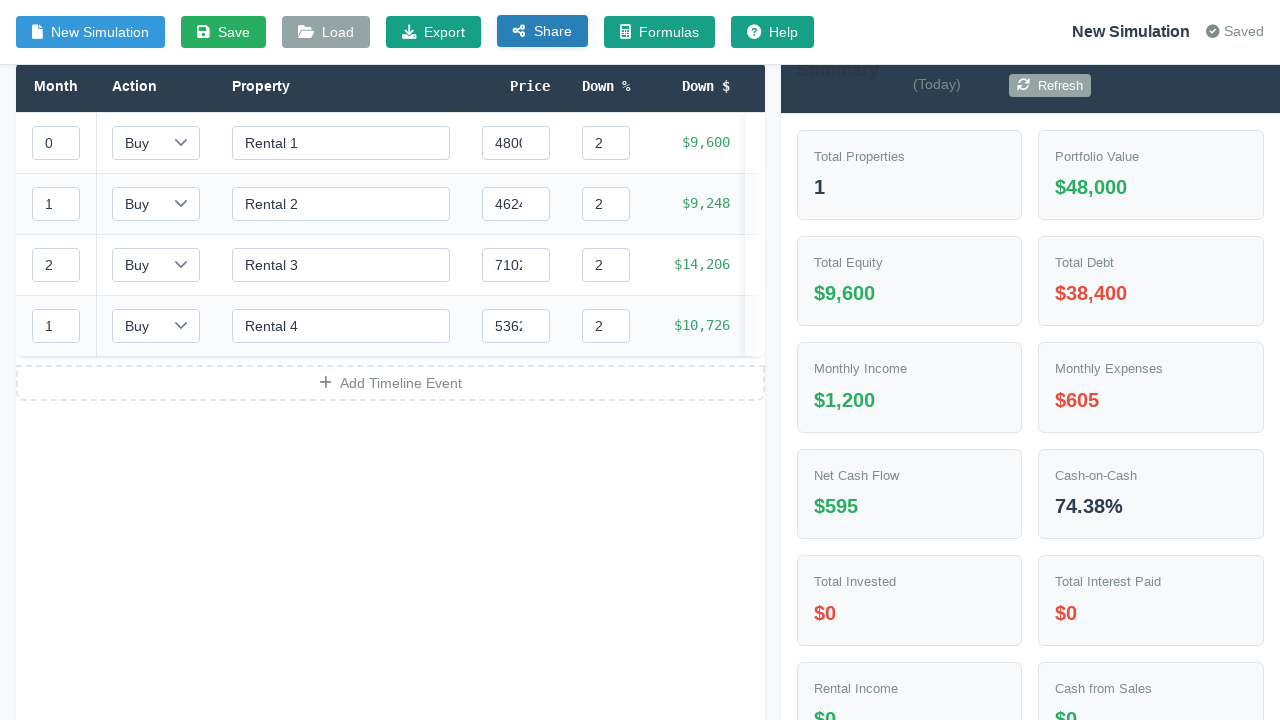